Tests clicking a button that triggers a prompt popup, entering a number, accepting it, and verifying the result contains the entered number

Starting URL: https://kristinek.github.io/site/examples/alerts_popups

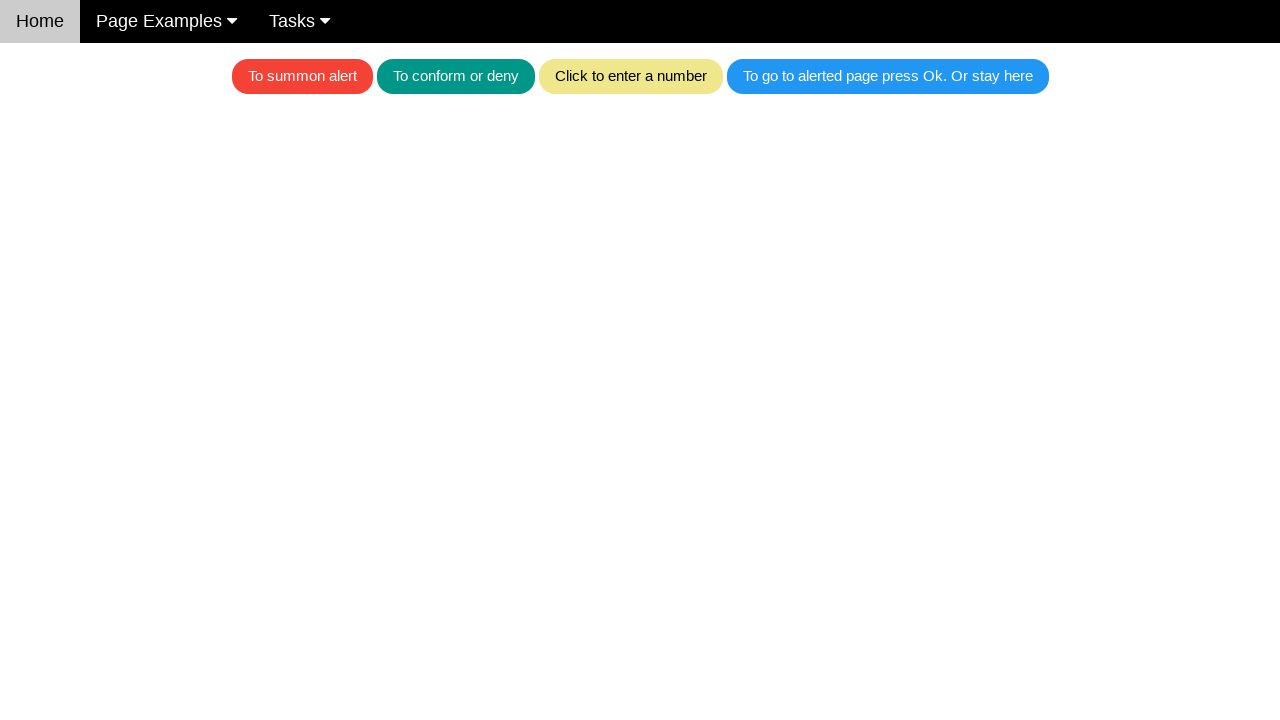

Set up dialog handler to accept prompt with number 5
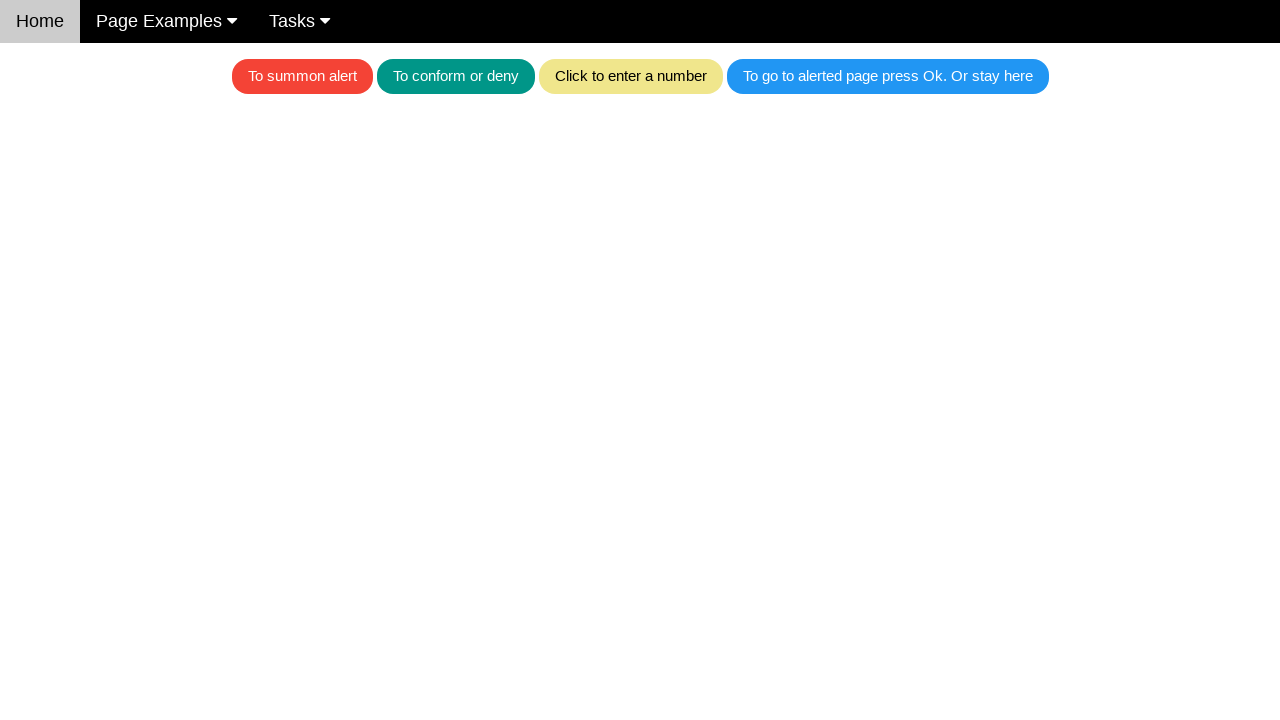

Clicked the khaki button to trigger prompt popup at (630, 76) on .w3-khaki
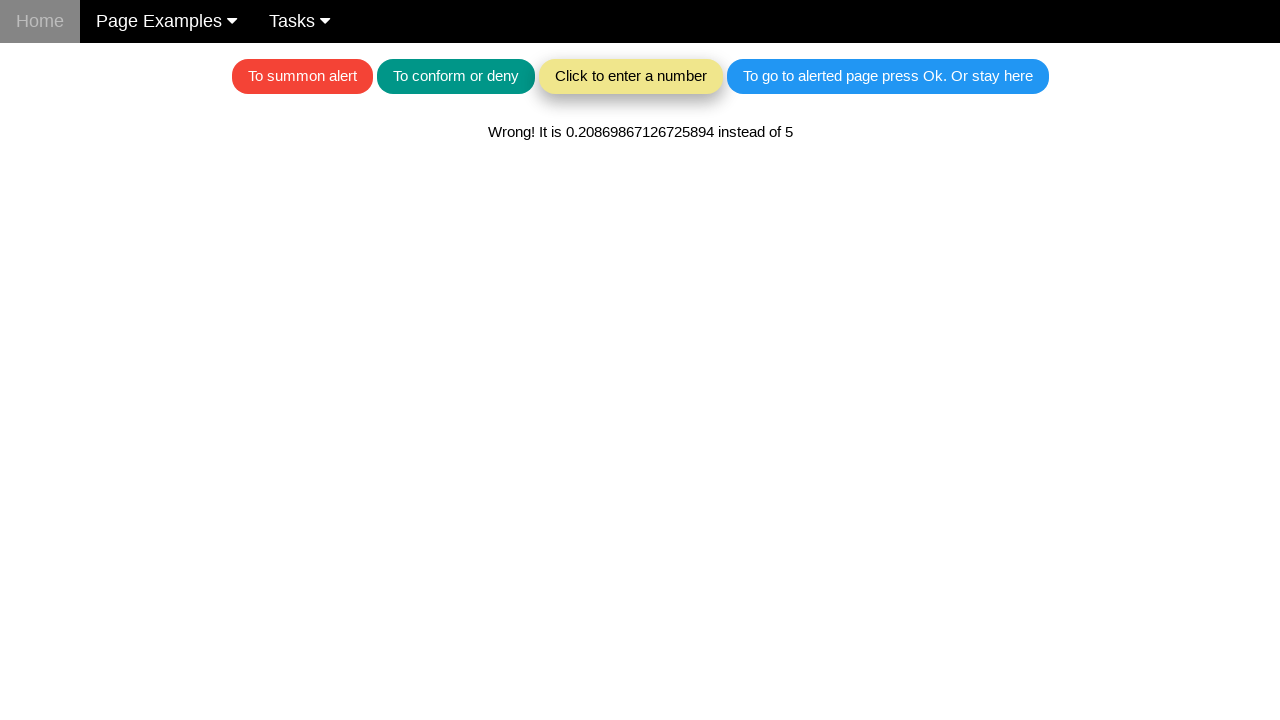

Waited for result text element to appear
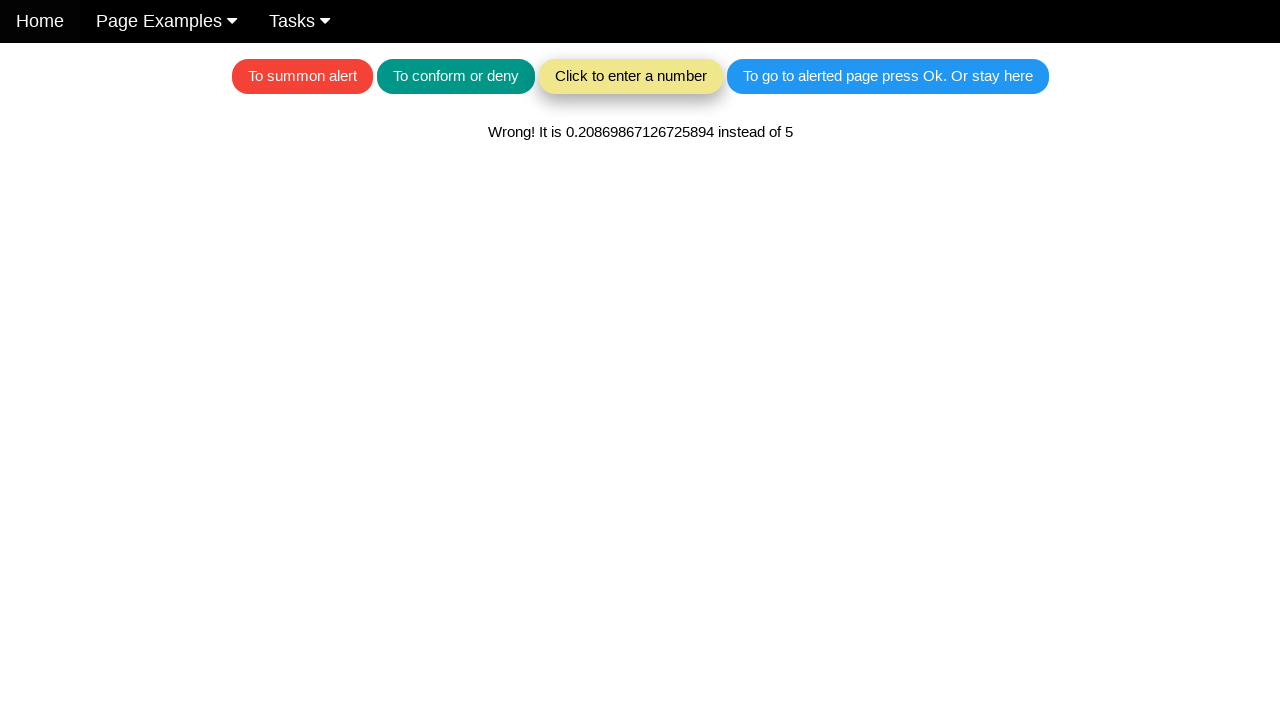

Verified result text contains 'instead of 5'
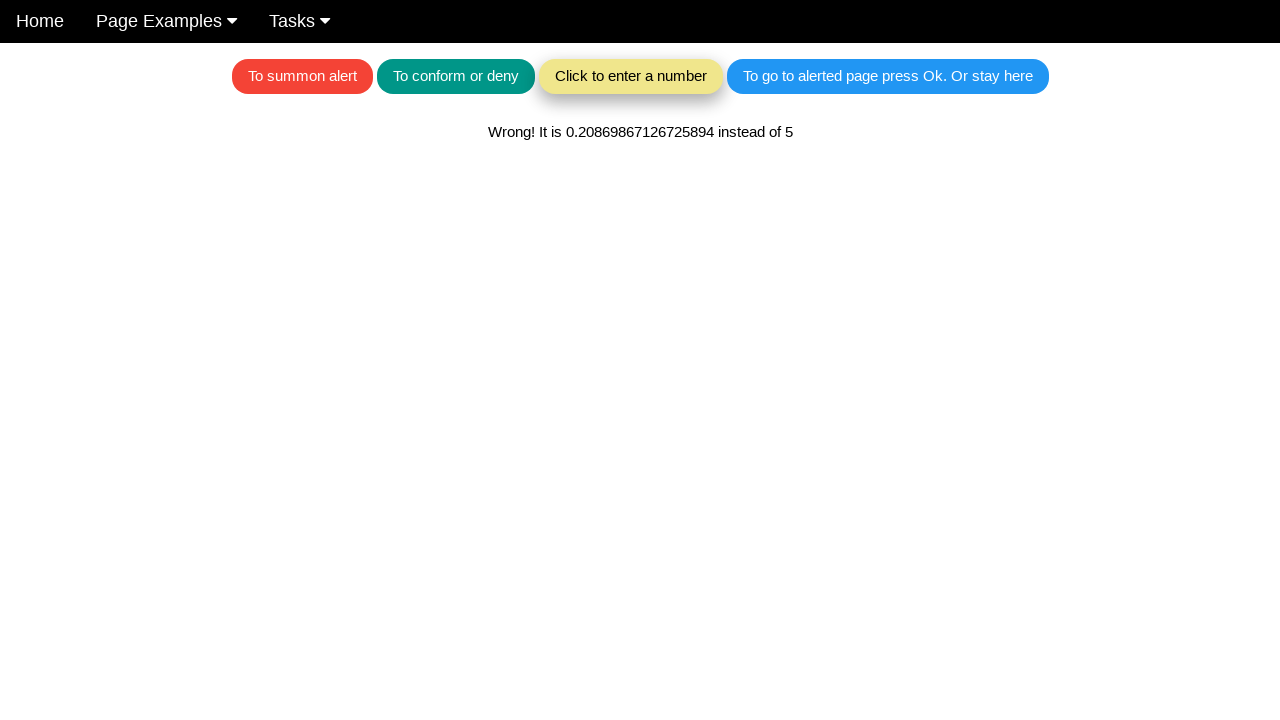

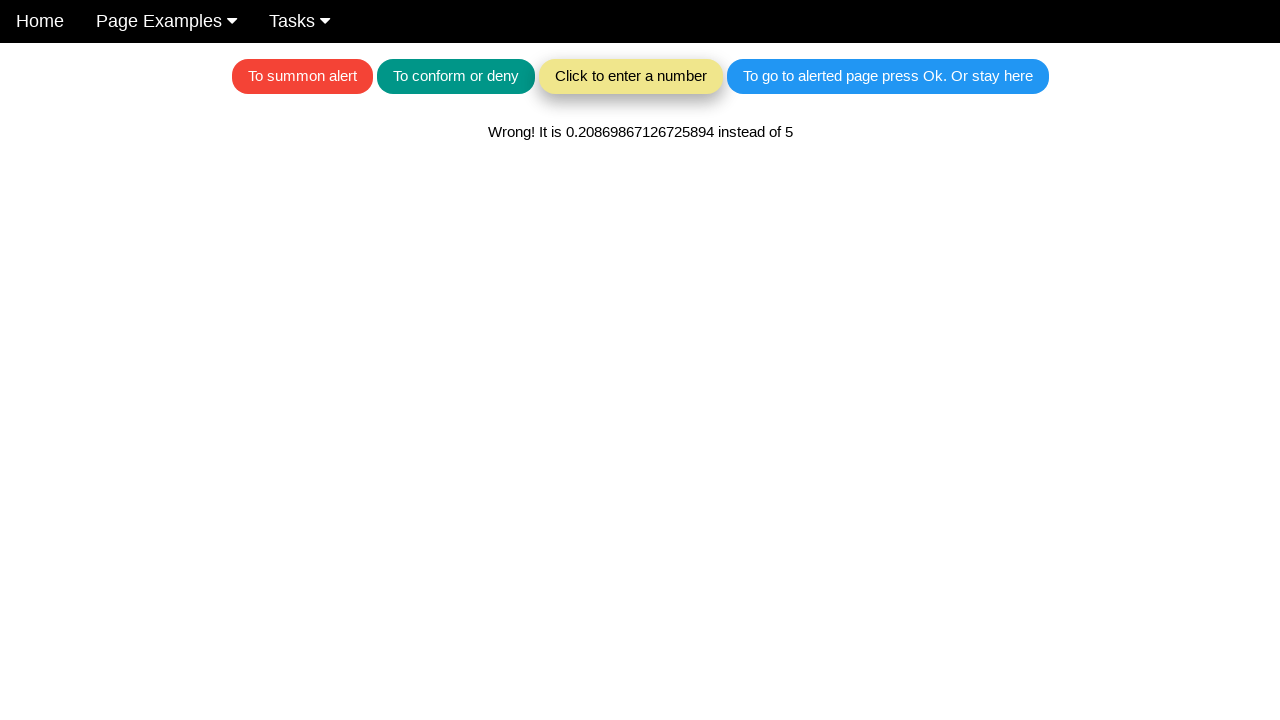